Fills out a text box form with user information (name, email, addresses) and submits it, then verifies the submitted data appears below the form

Starting URL: https://demoqa.com/text-box

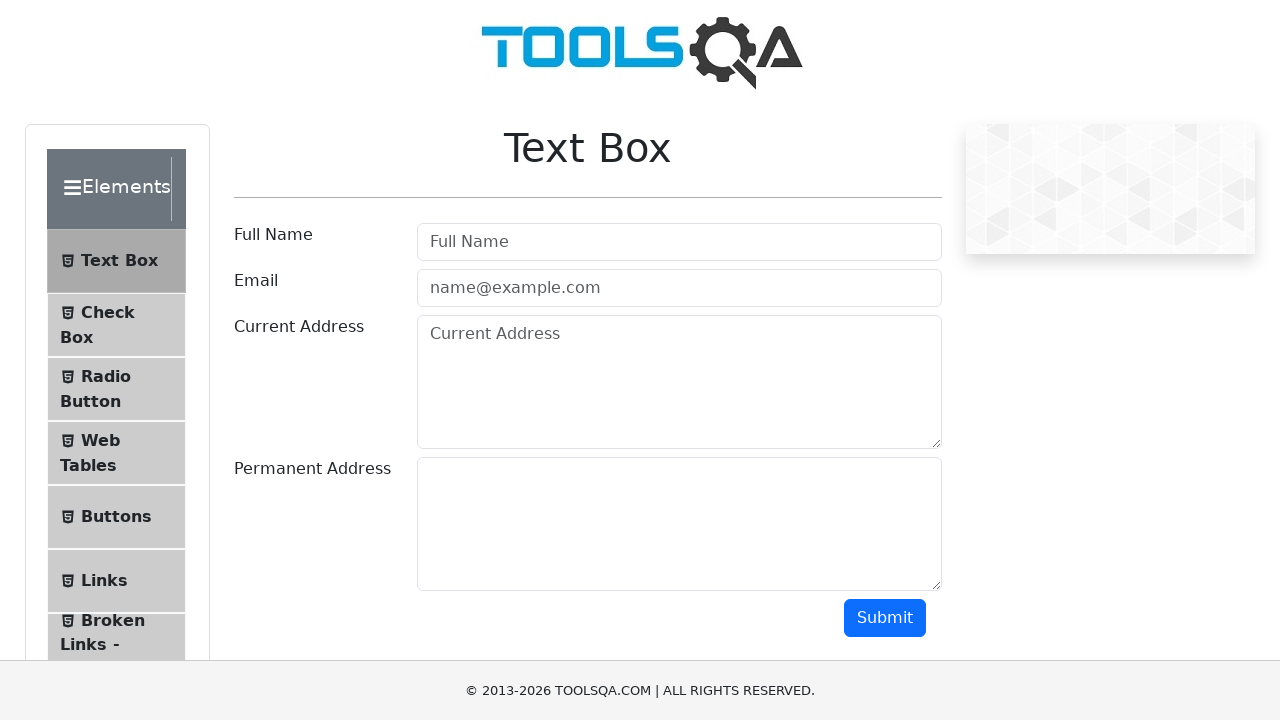

Filled full name field with 'Murat Tokar' on #userName
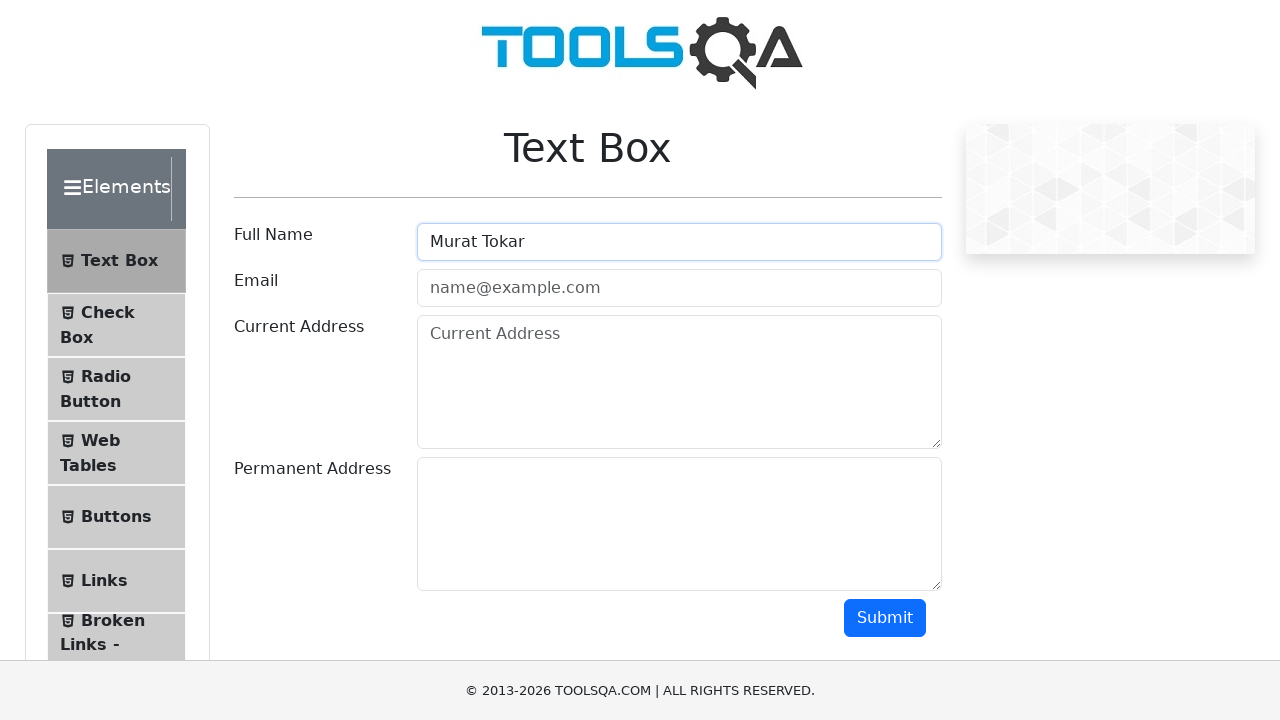

Filled email field with 'murattokar26@gmail.com' on #userEmail
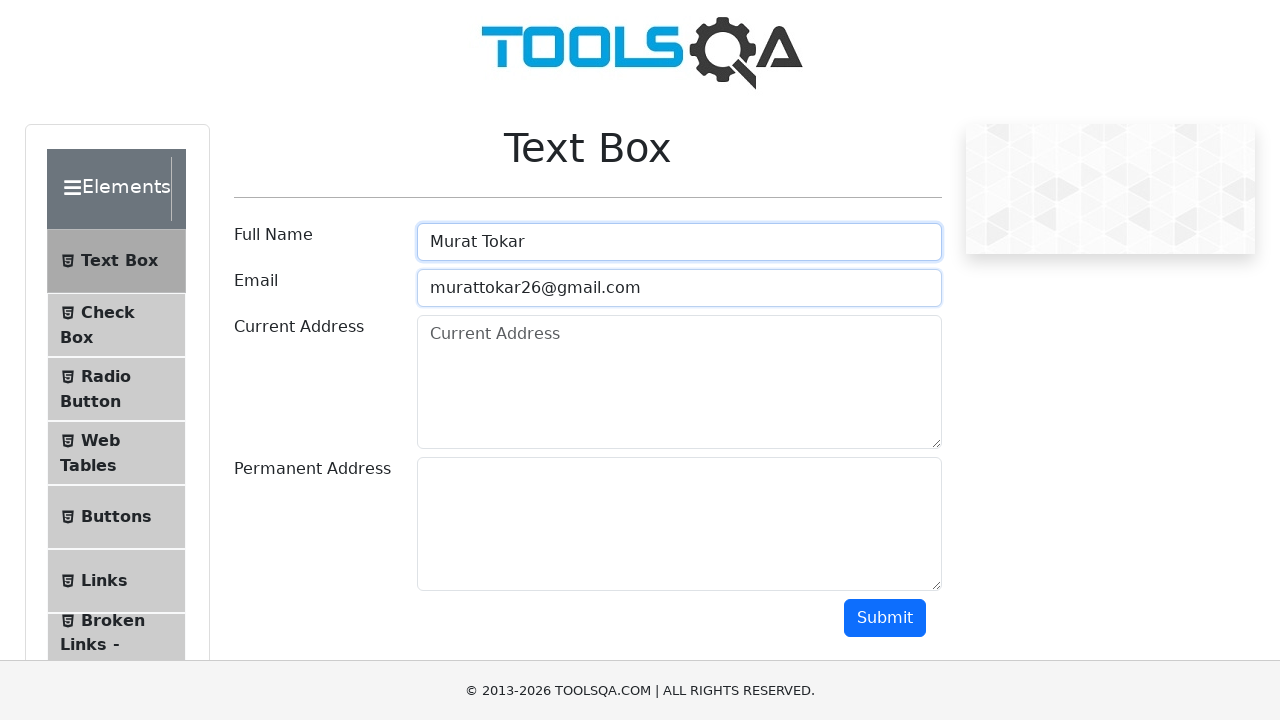

Filled current address field with 'Prinzenstrasse 10' on (//textarea)[1]
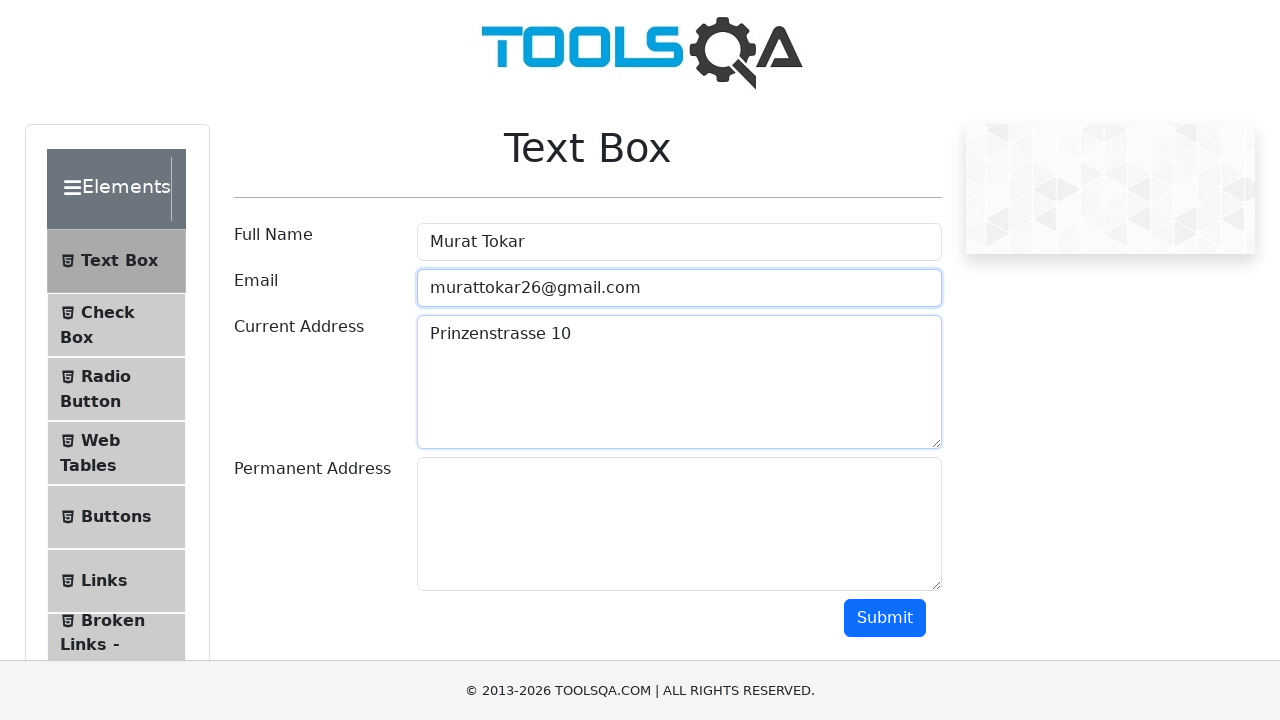

Filled permanent address field with 'Friedrichstrasse 20' on (//textarea)[2]
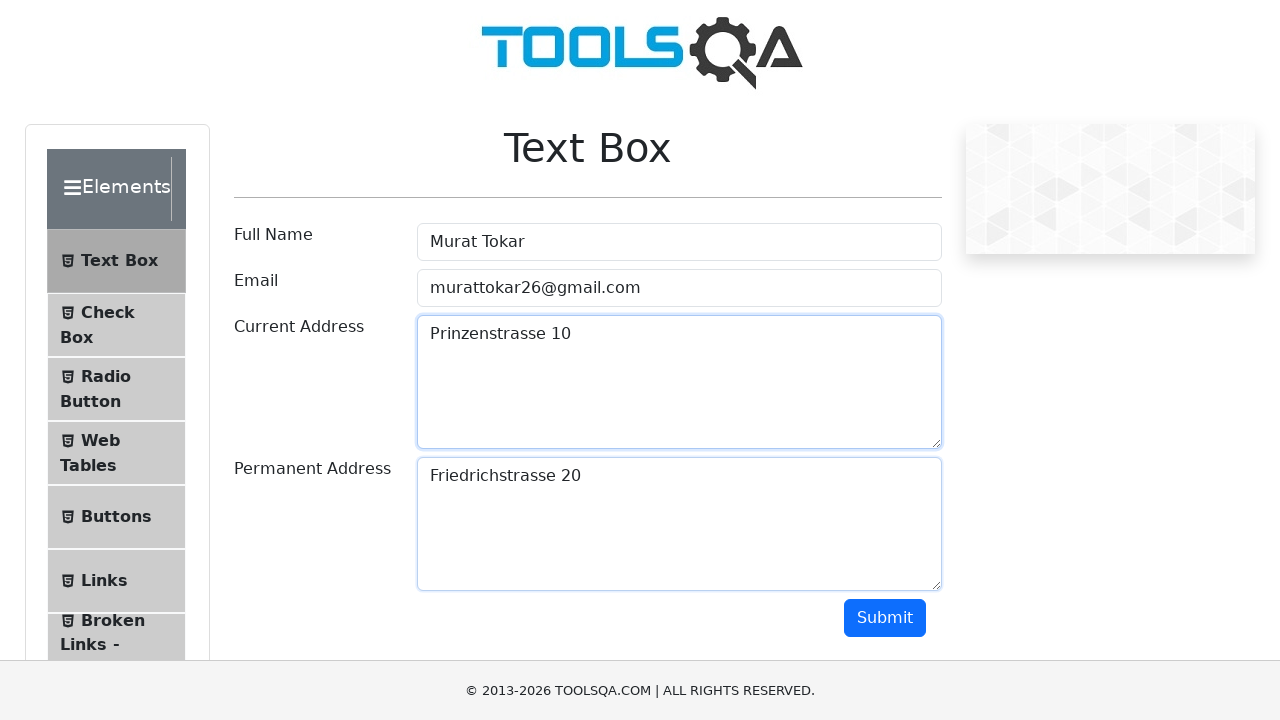

Clicked submit button to submit form at (885, 618) on button#submit
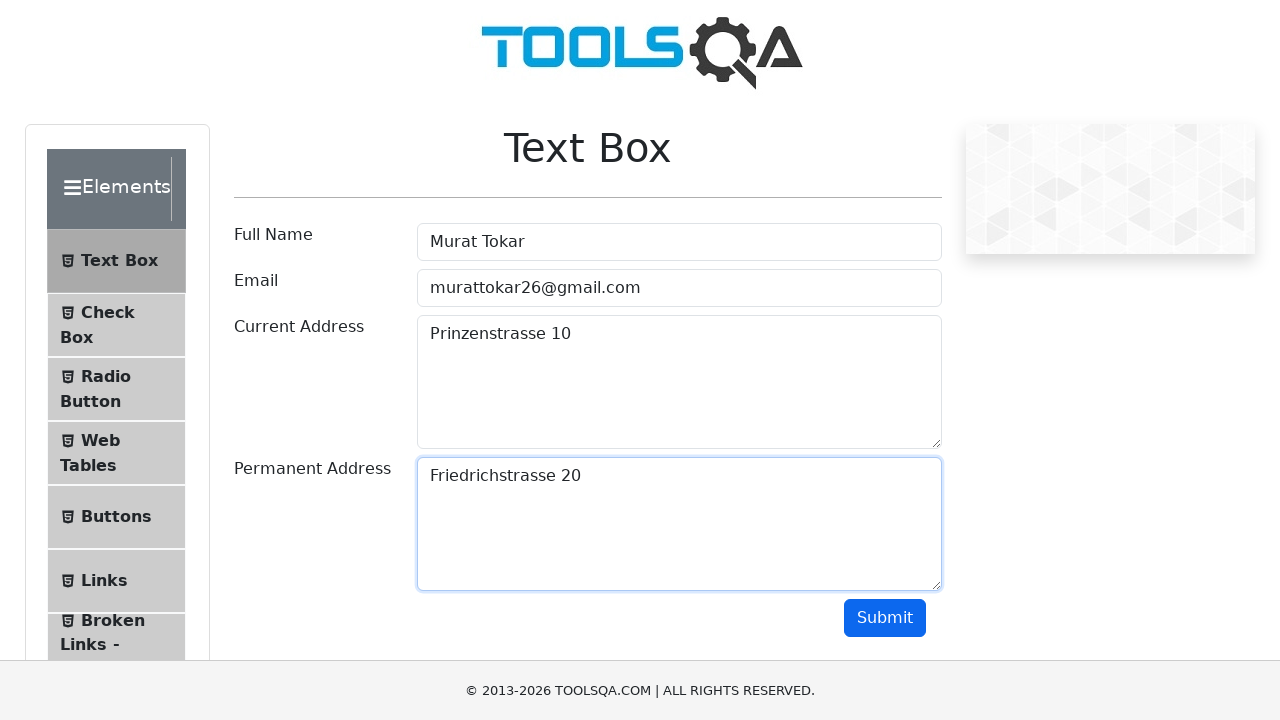

Verified submitted name 'Murat Tokar' appears in output
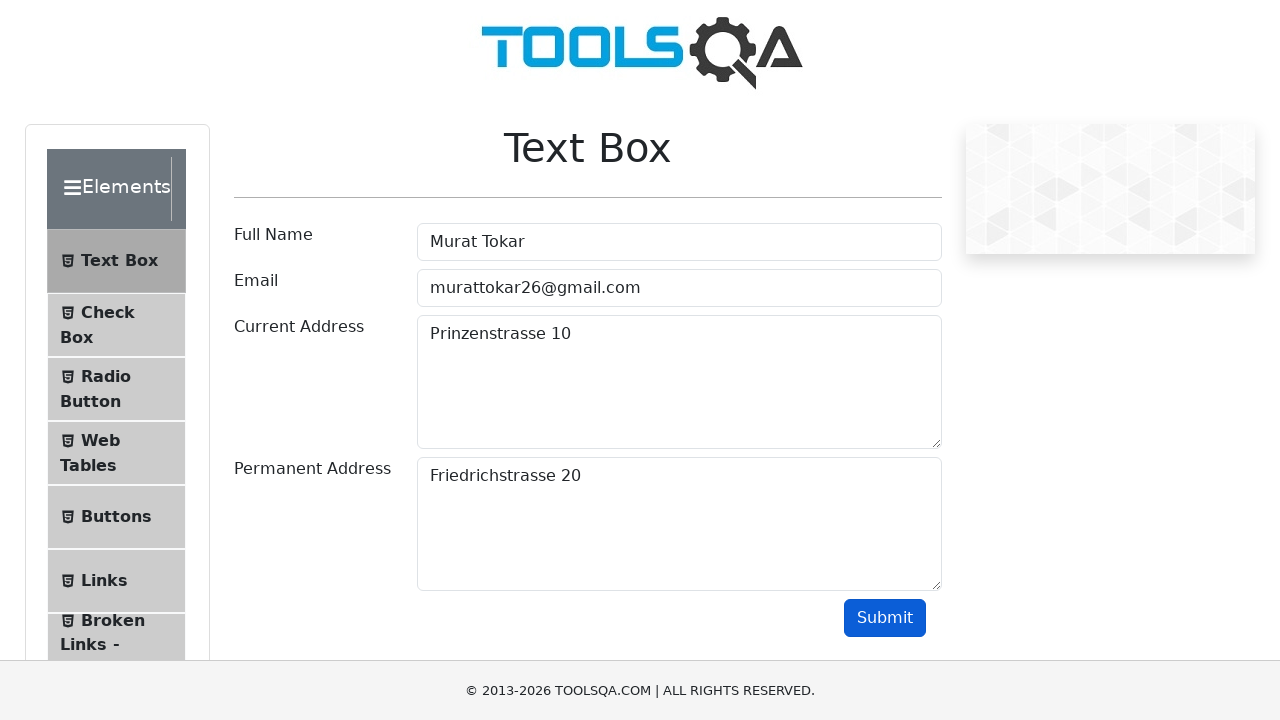

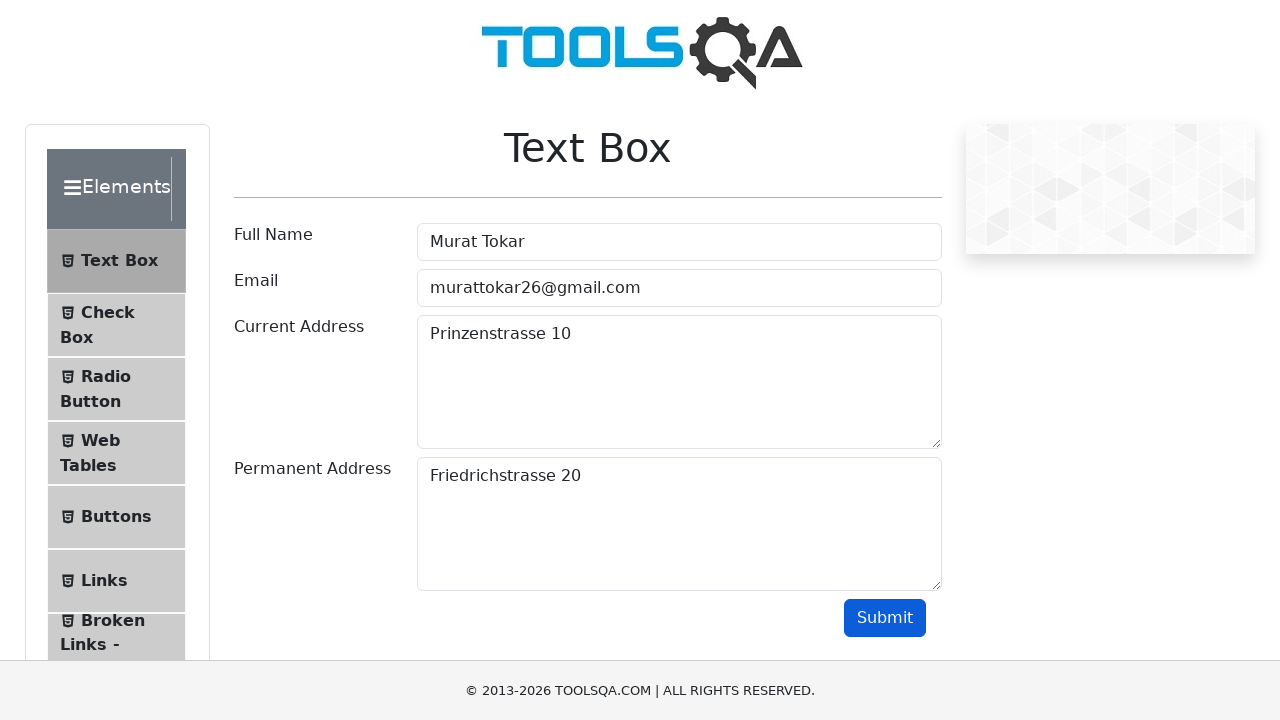